Tests bus ticket search functionality on Abhibus by entering source city (Coimbatore), destination city (Bangalore), selecting a travel date, and clicking the search button.

Starting URL: https://www.abhibus.com/bus-ticket-booking

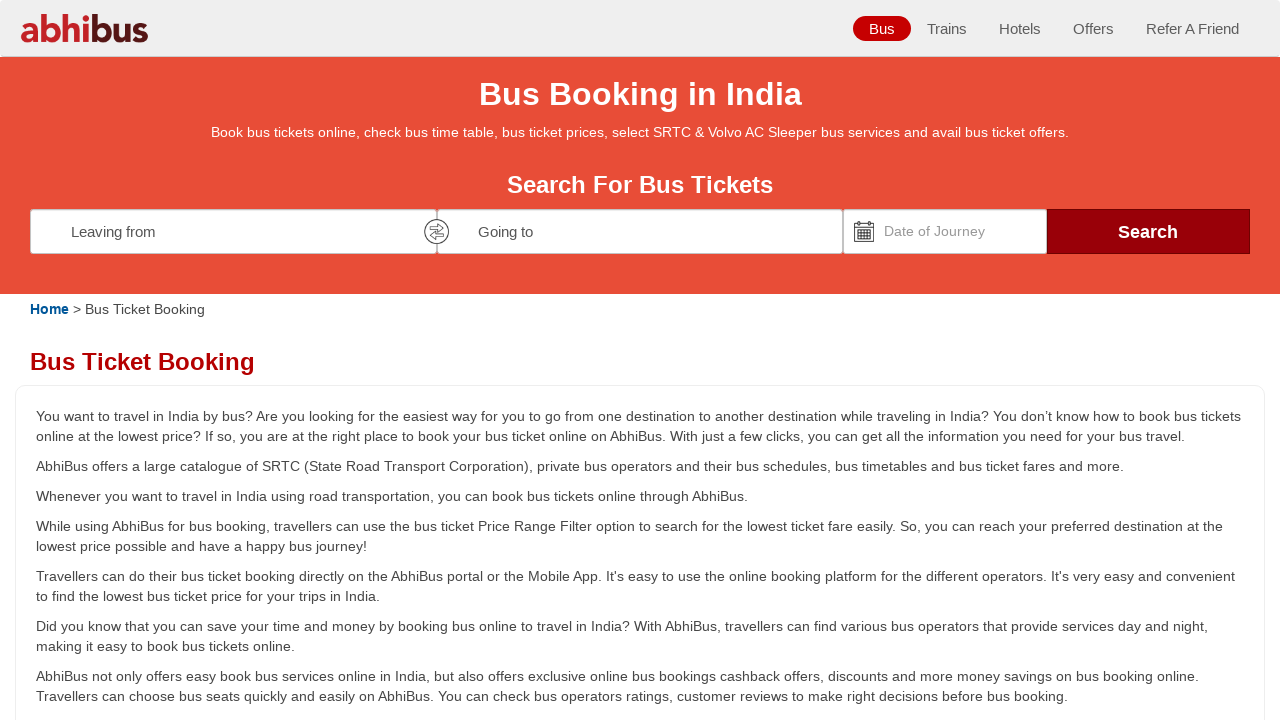

Filled source city field with 'Coimbatore' on #source
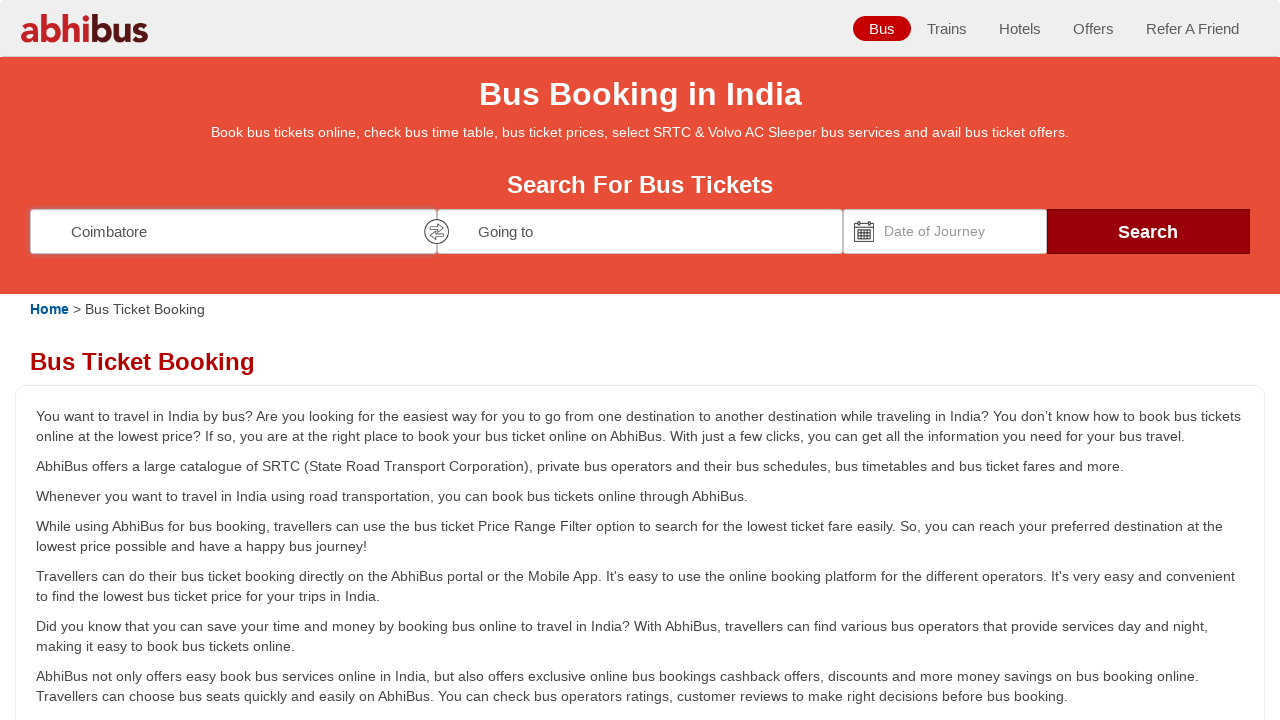

Waited 1000ms for source city dropdown to appear
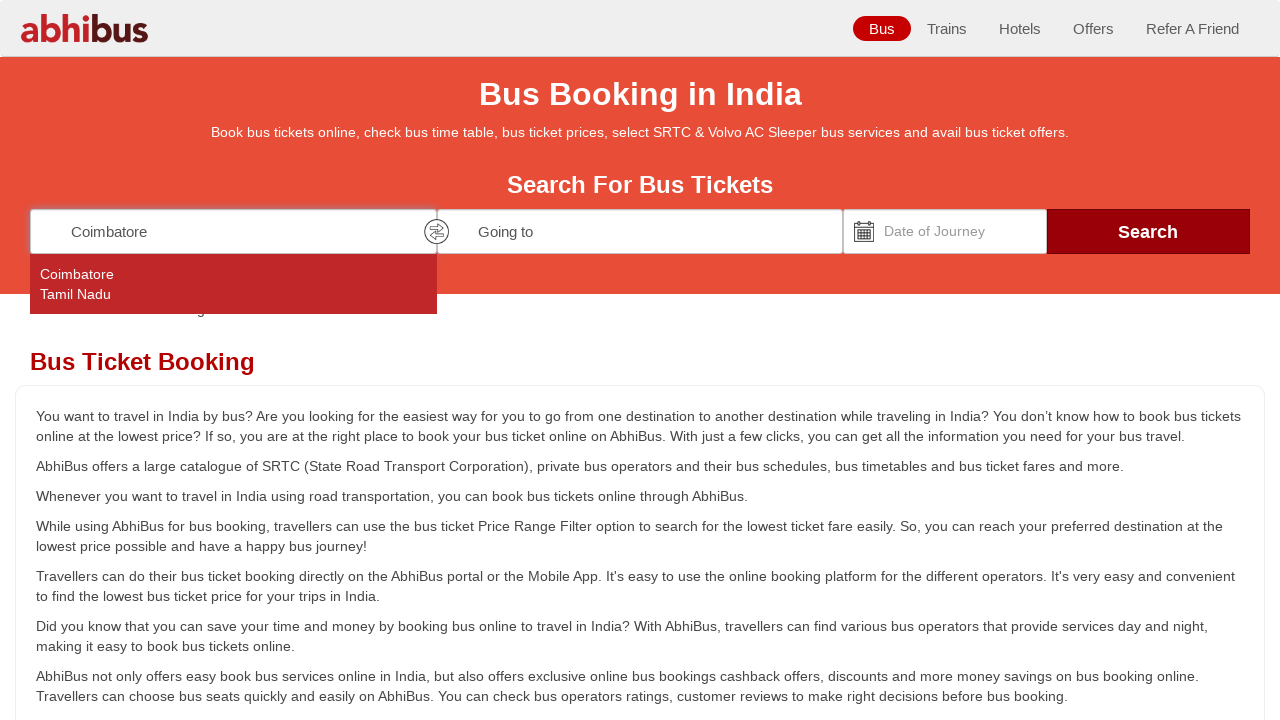

Pressed Enter to select Coimbatore
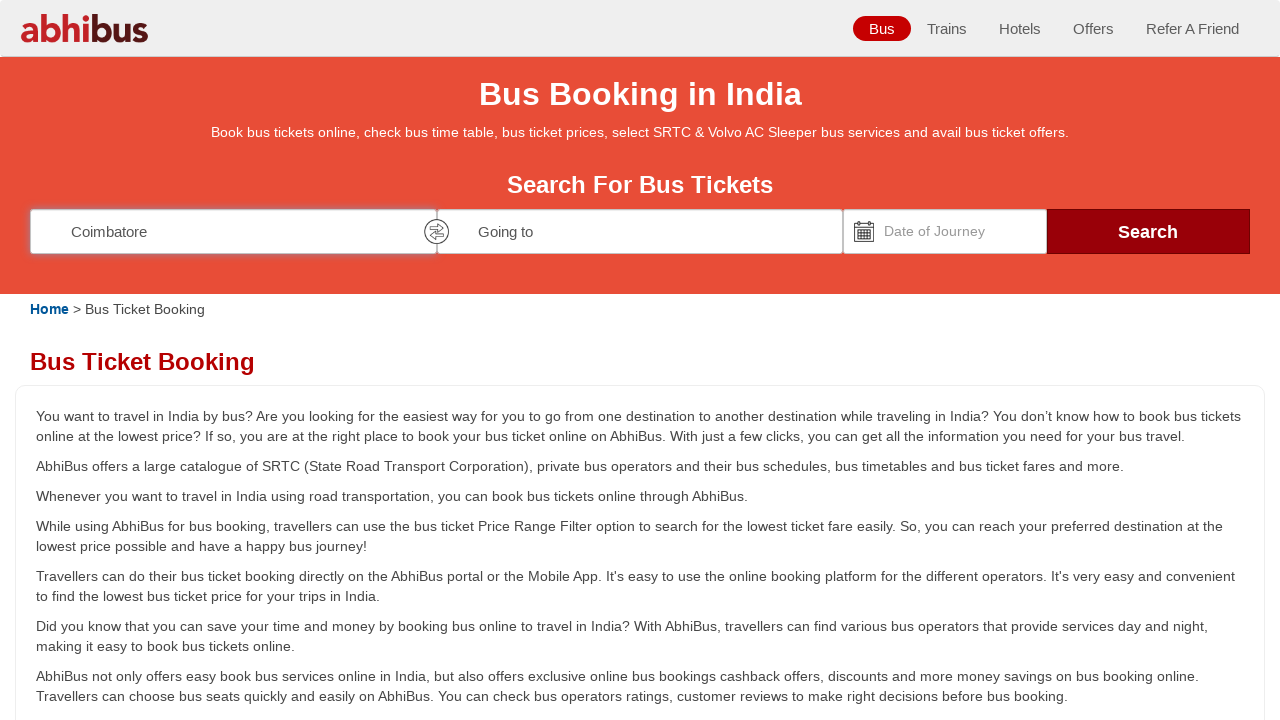

Filled destination city field with 'Bangalore' on #destination
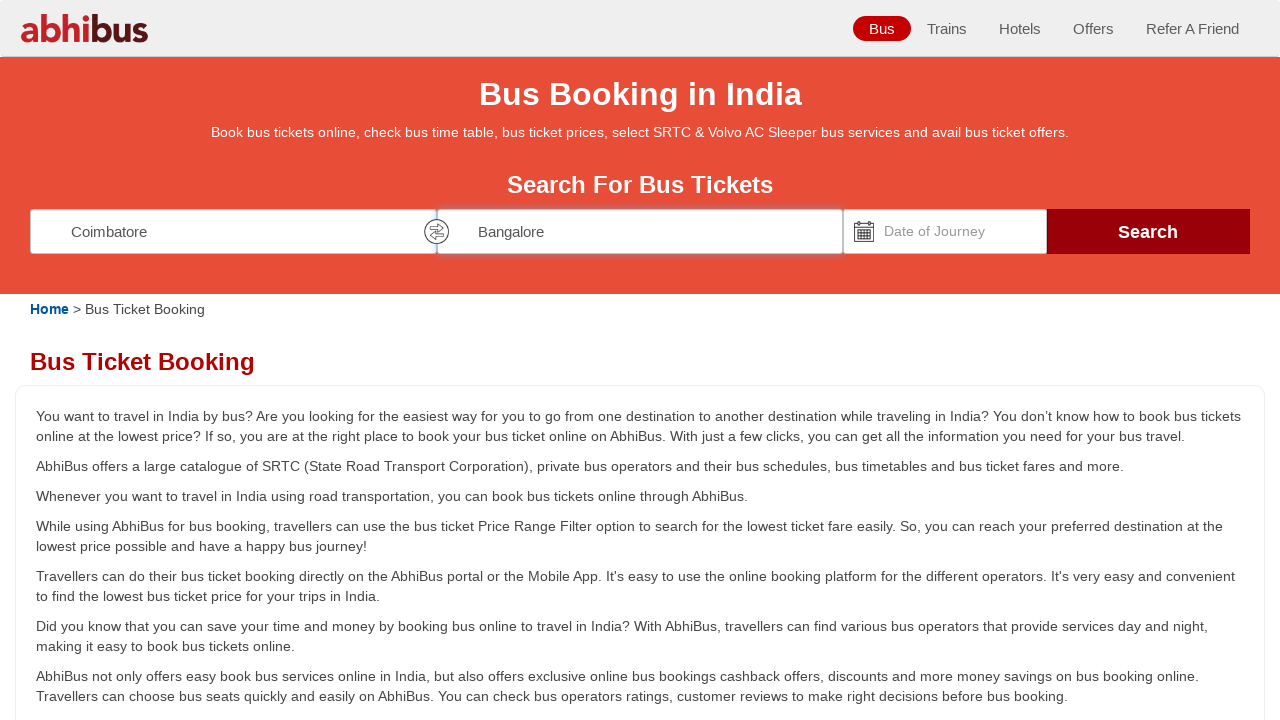

Waited 1000ms for destination city dropdown to appear
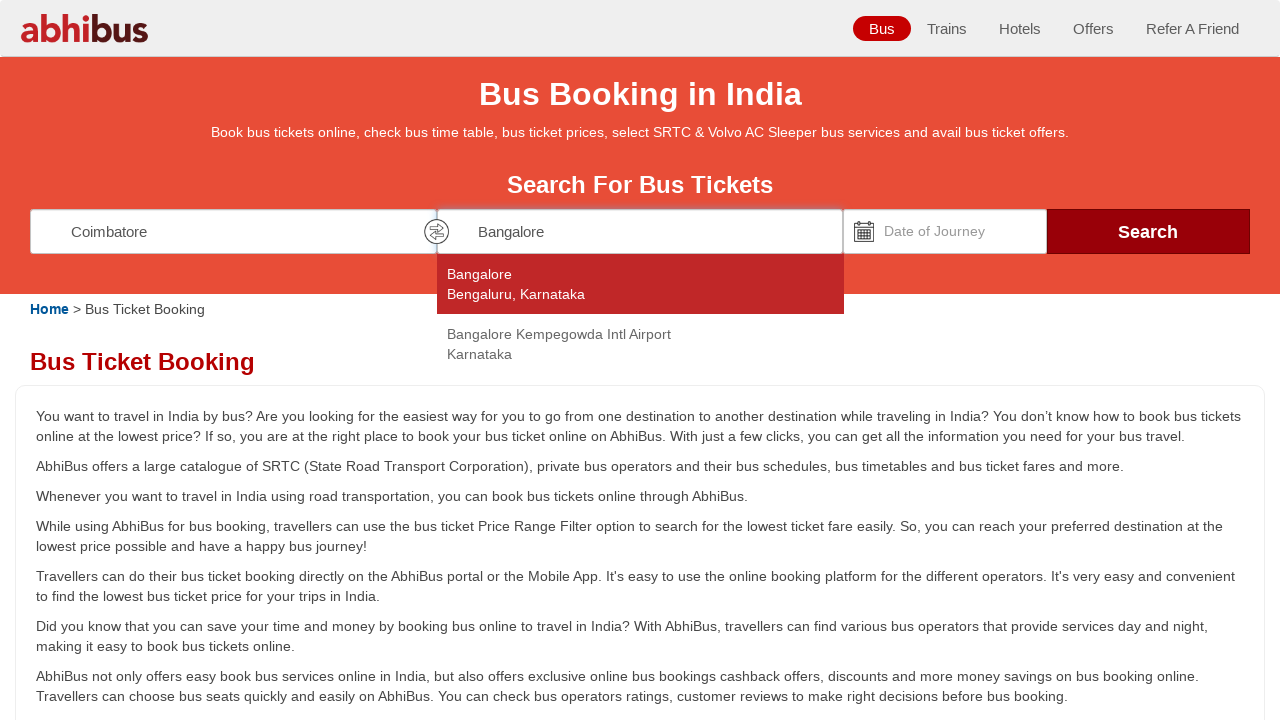

Pressed Enter to select Bangalore
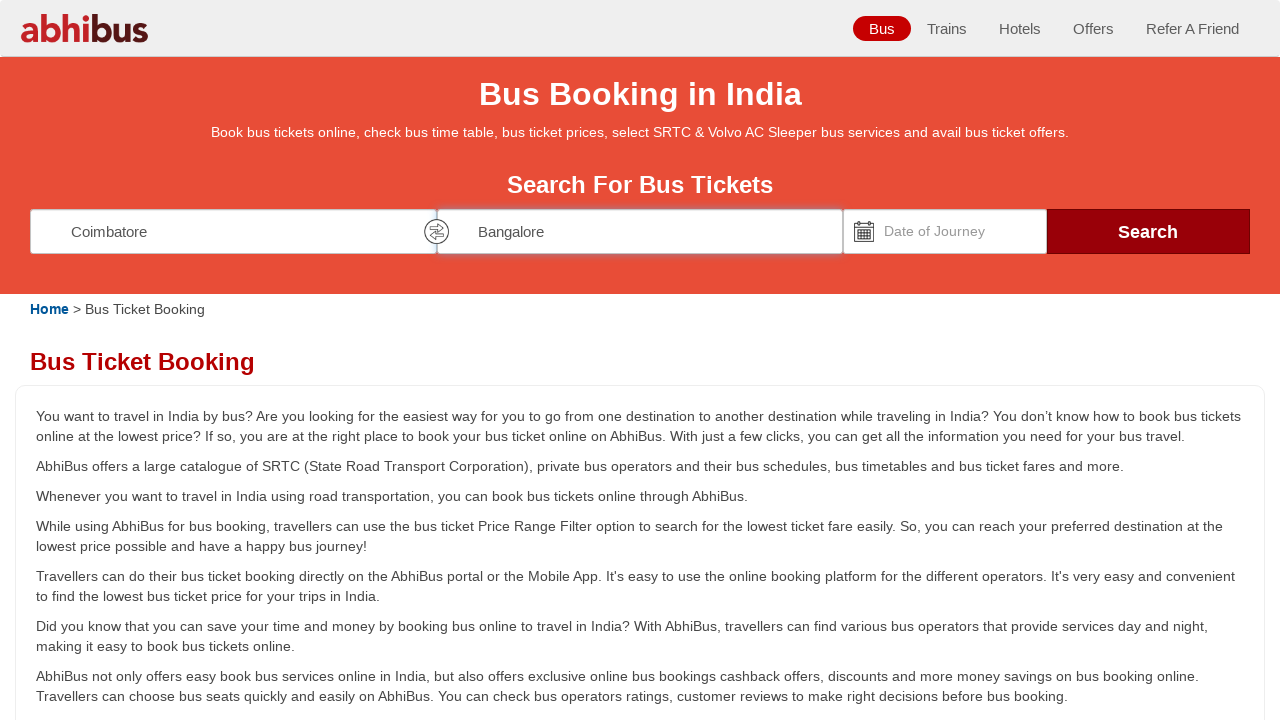

Set travel date to 15-03-2025 using JavaScript
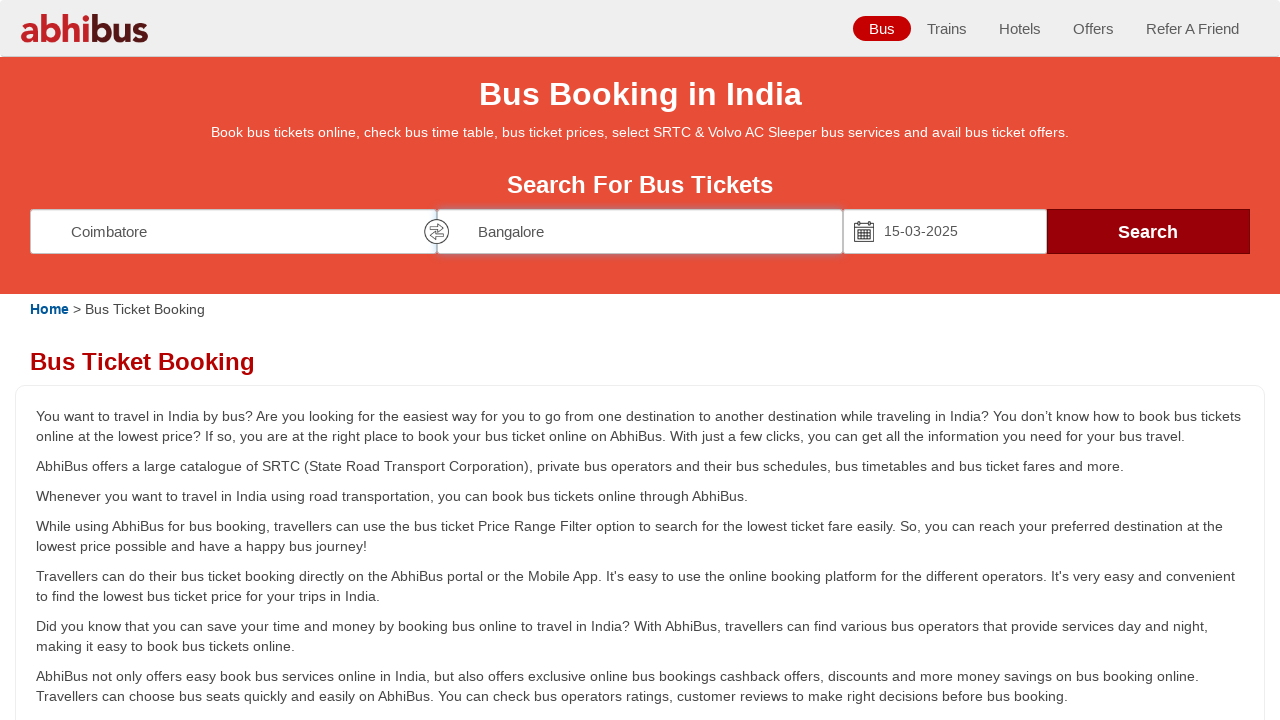

Clicked search button to find bus tickets at (1148, 231) on #seo_search_btn
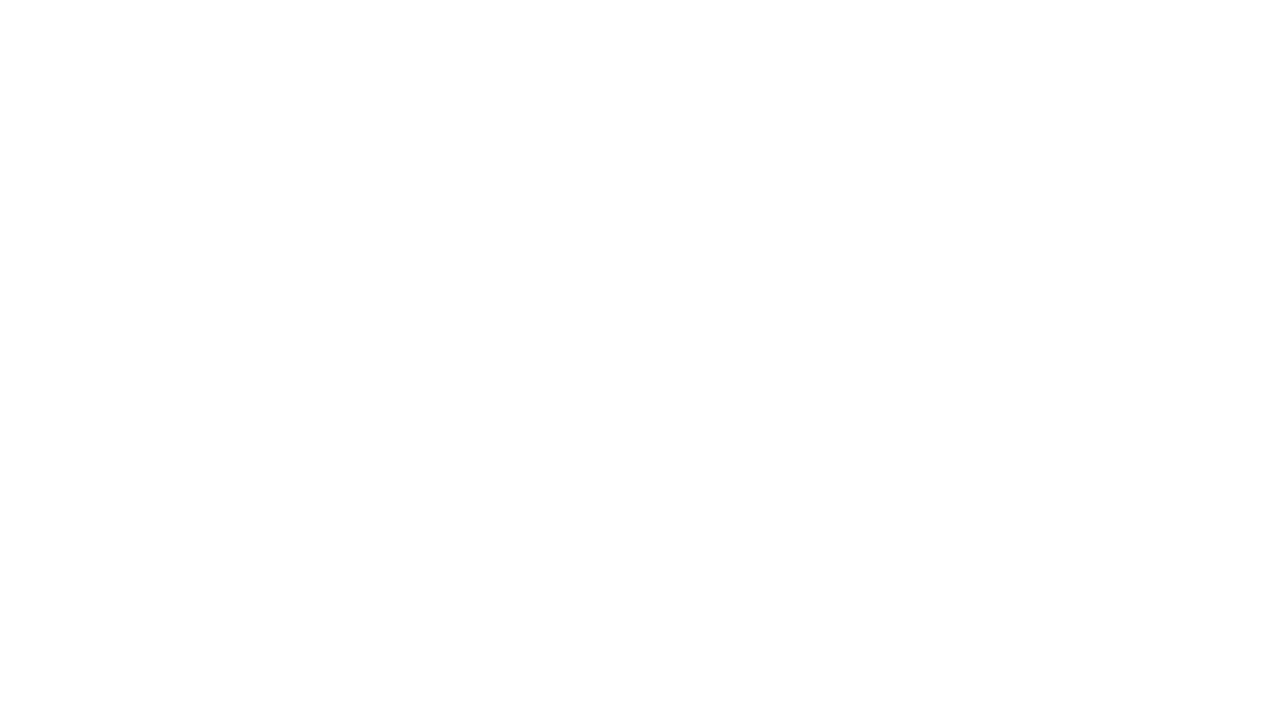

Bus ticket search results page loaded successfully
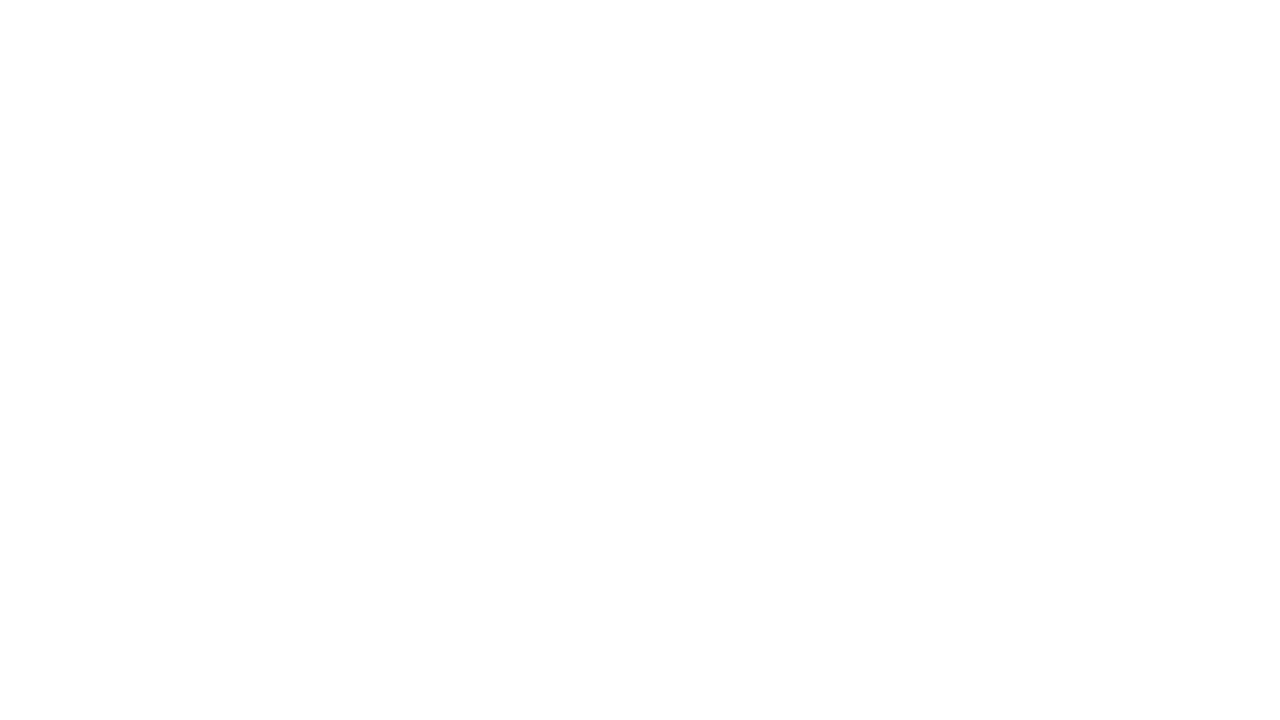

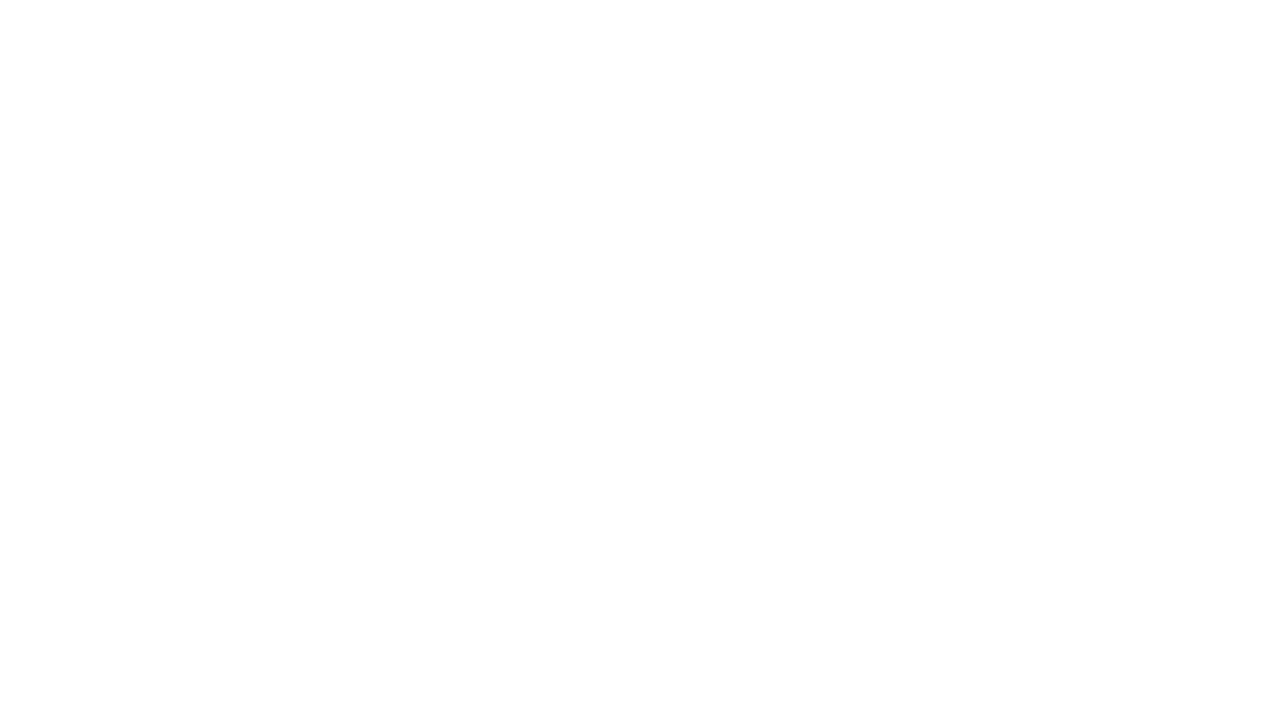